Tests the CFE (Mexican Federal Electricity Commission) procurement portal by searching for a procedure number and verifying that search results are displayed in a table format.

Starting URL: https://msc.cfe.mx/Aplicaciones/NCFE/Concursos/

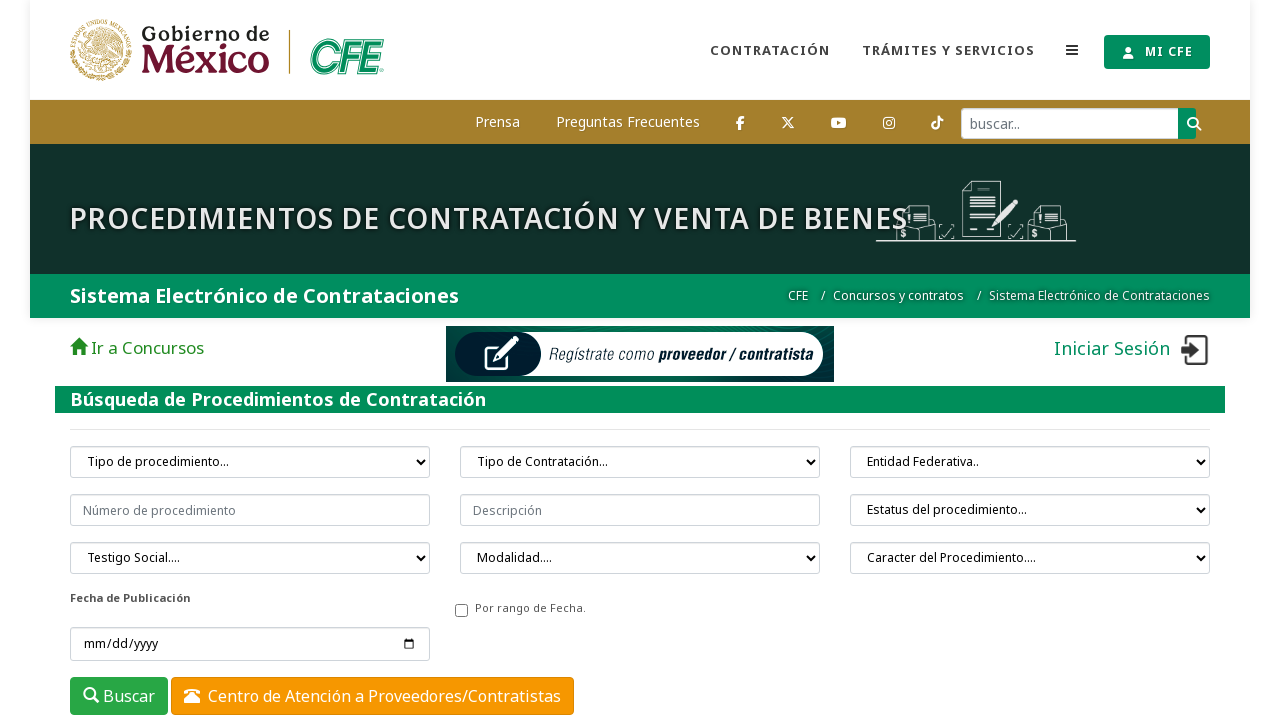

Waited for procedure number input field to become visible
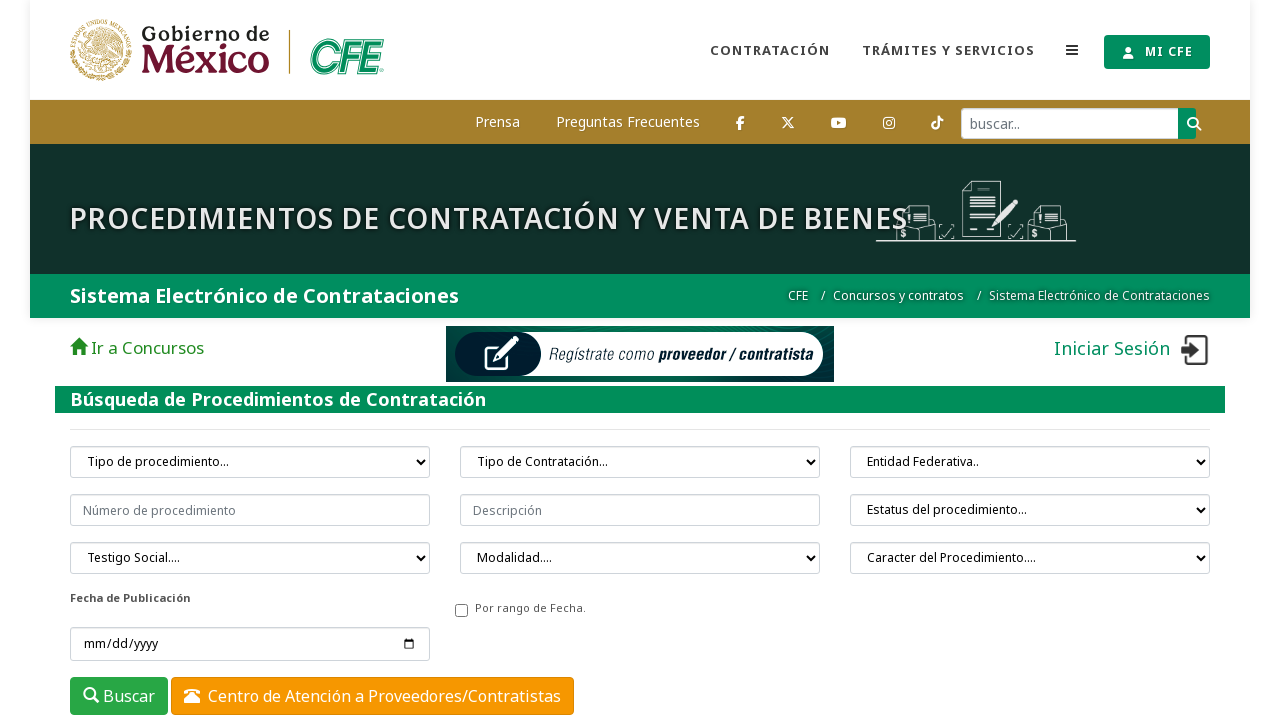

Cleared the procedure number input field on input[placeholder="Número de procedimiento"]
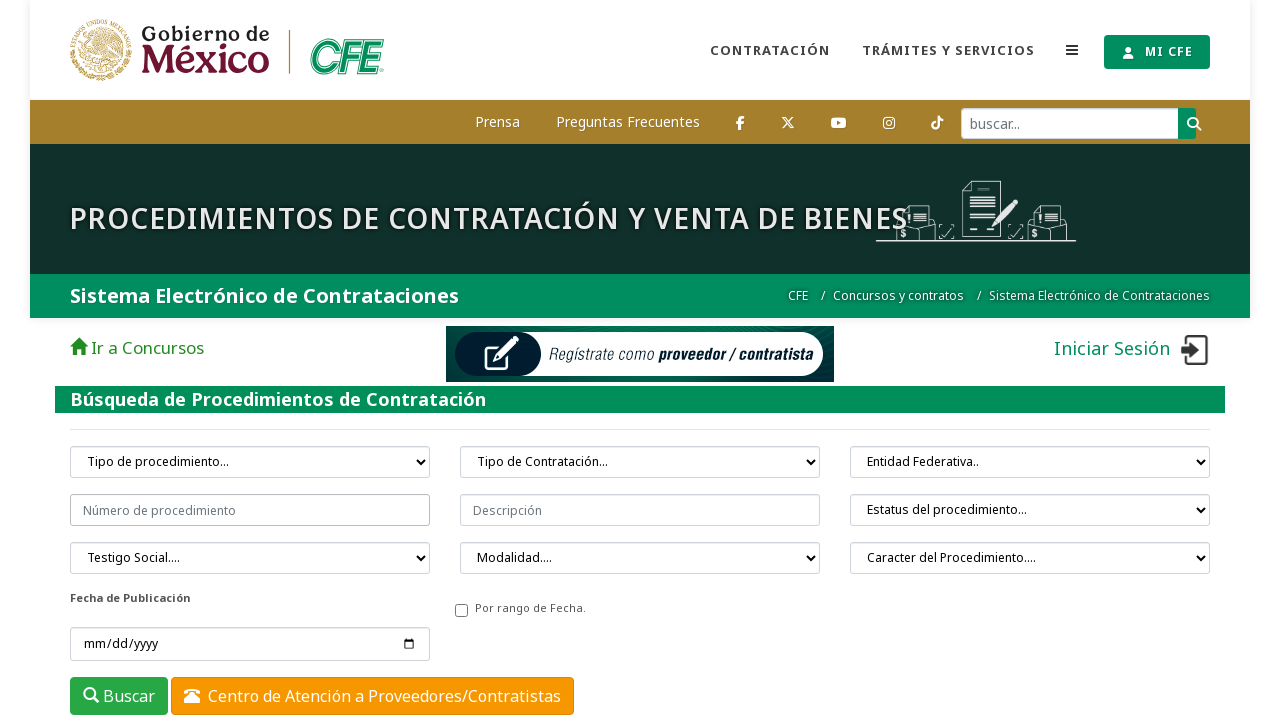

Filled procedure number input field with 'CFE-0201' on input[placeholder="Número de procedimiento"]
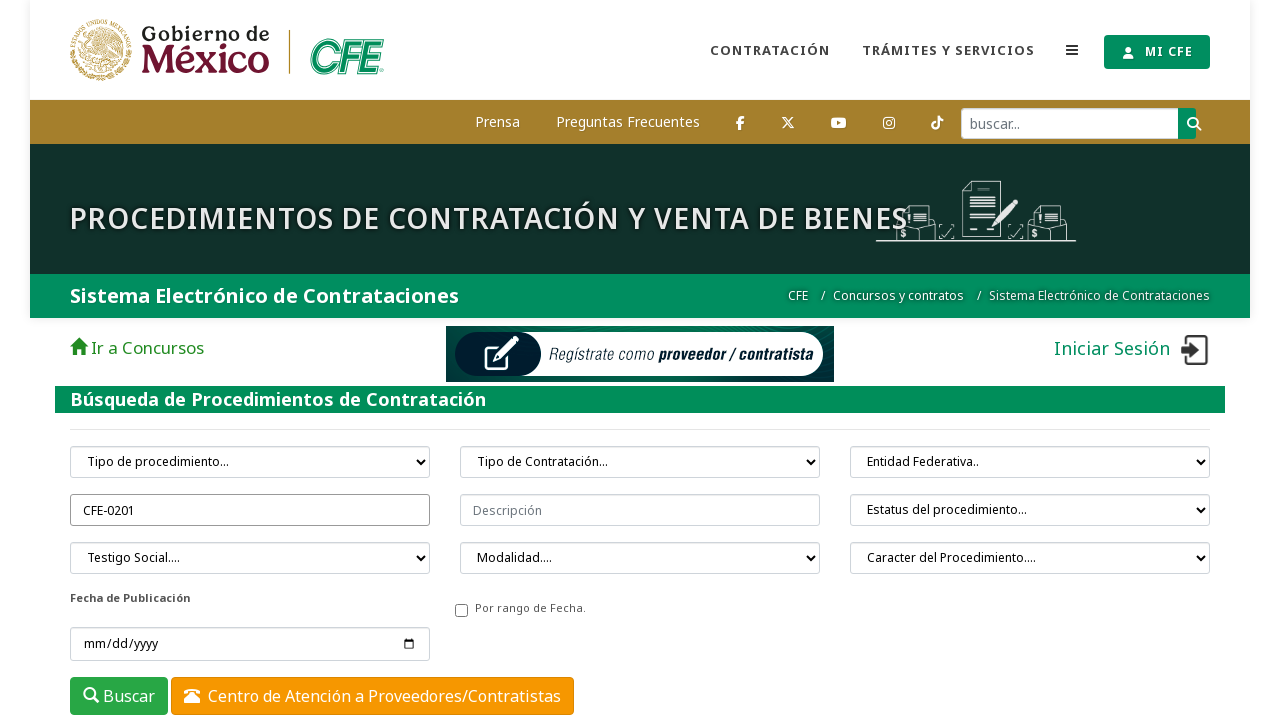

Clicked the search button to search for procedure CFE-0201 at (119, 696) on button.btn.btn-success
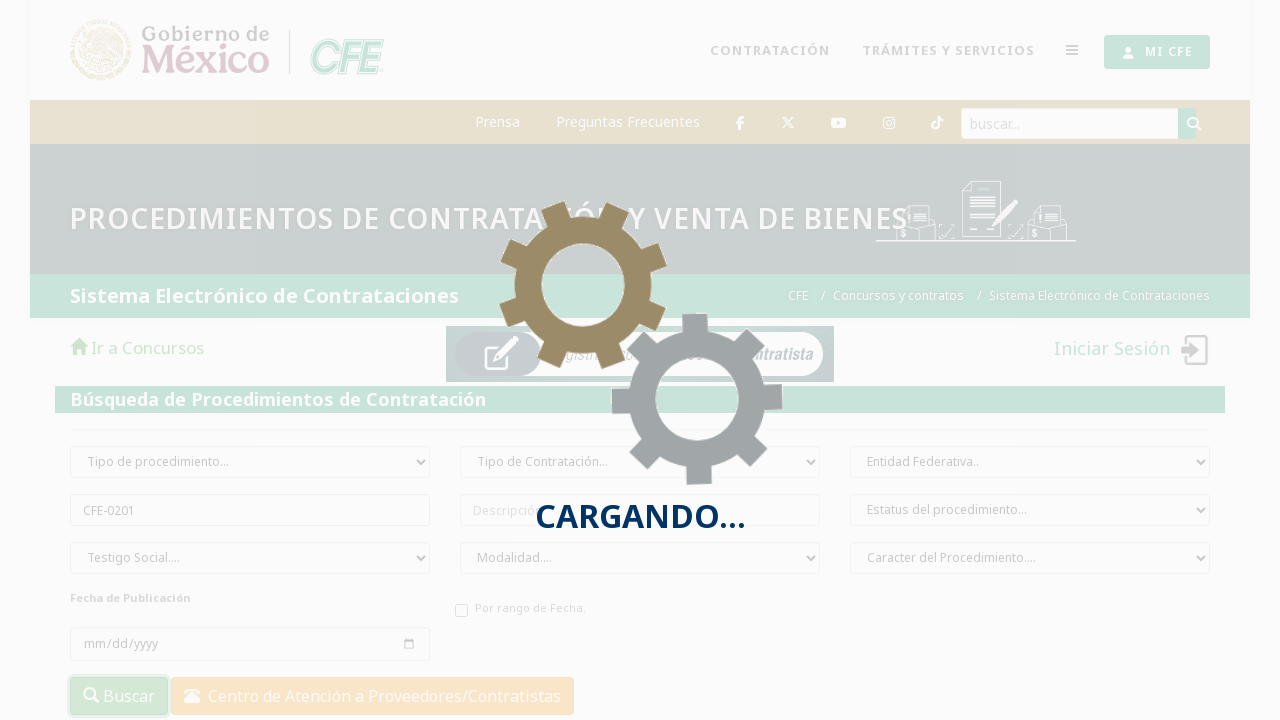

Search results table loaded with procedure rows
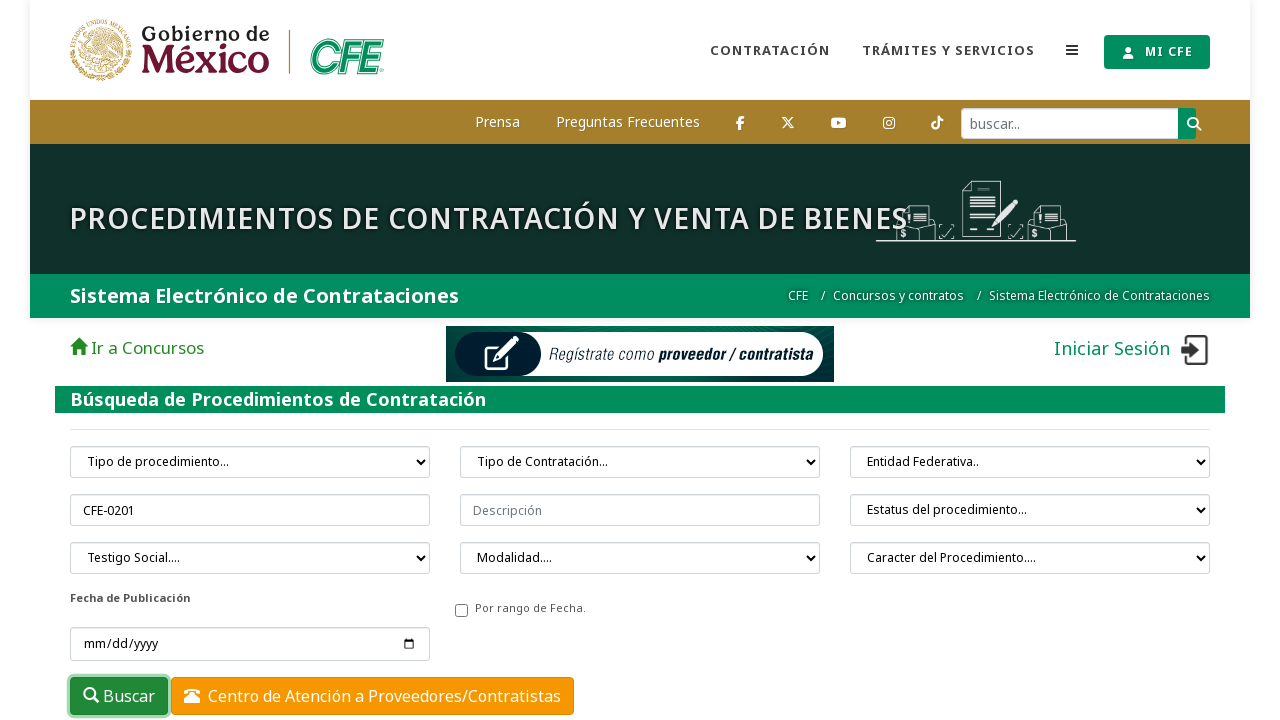

Verified that first result row is visible in the table
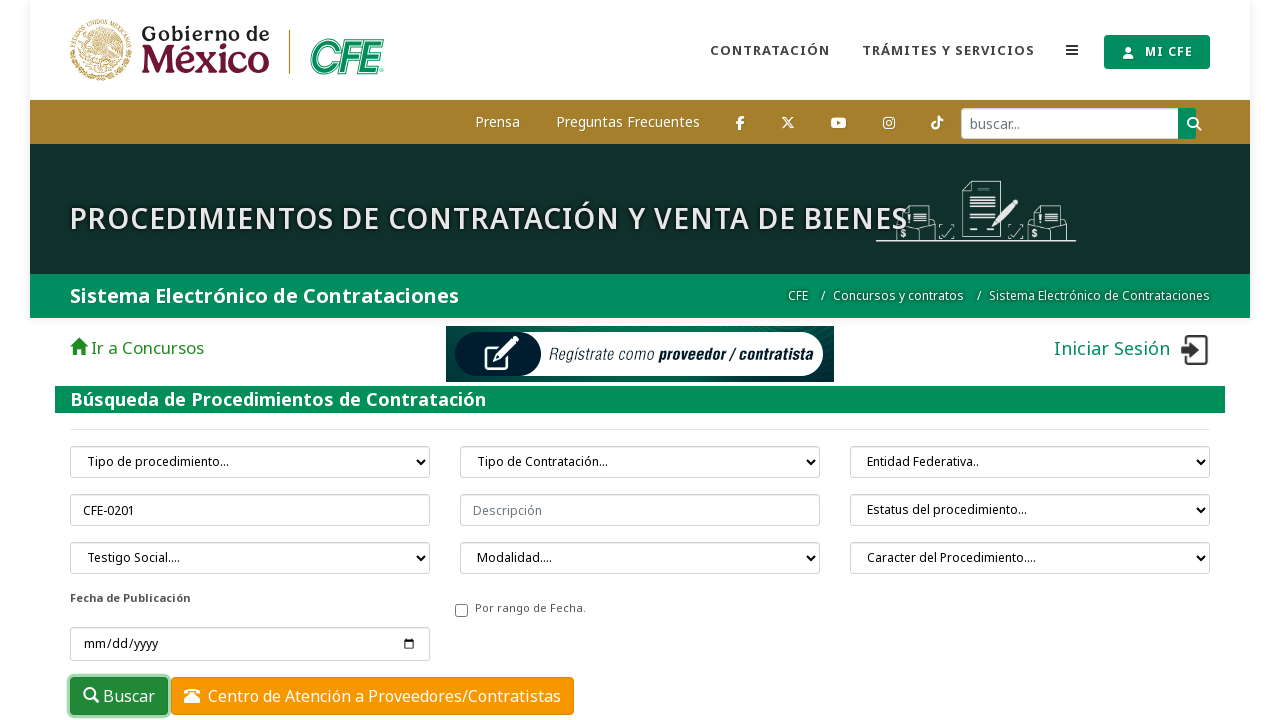

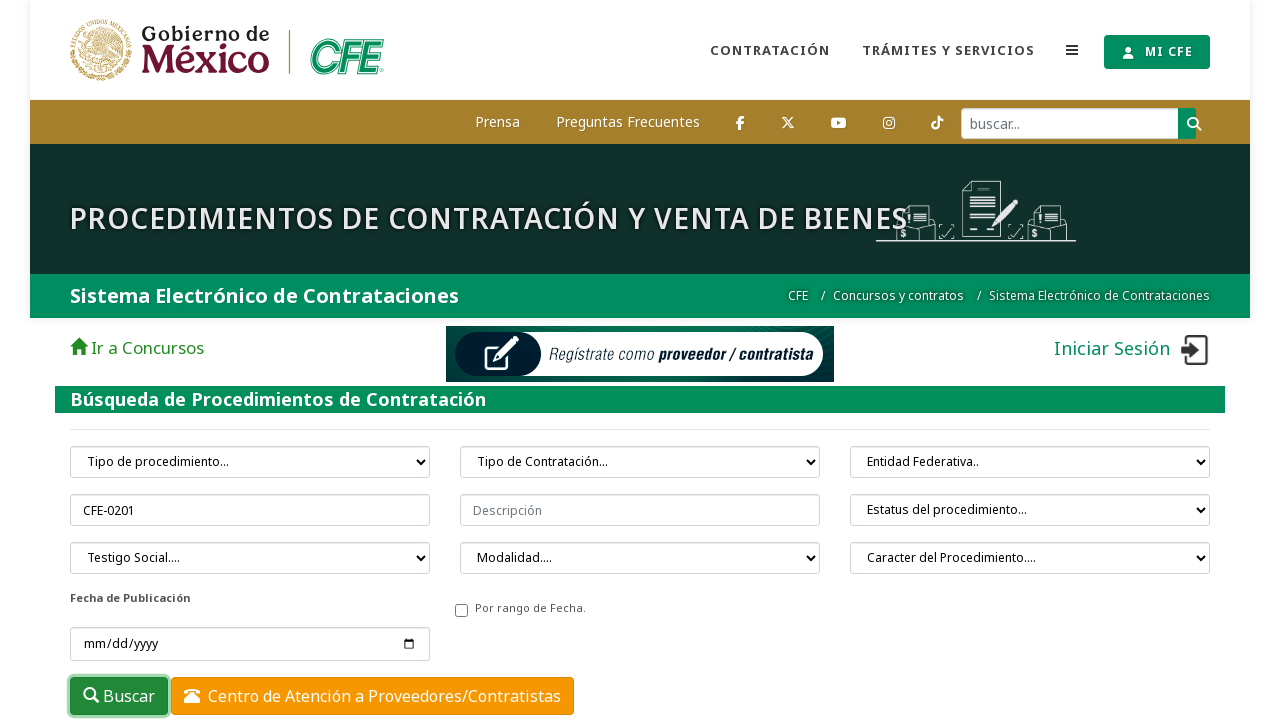